Tests the Python.org website search functionality by entering "pycon" in the search field and submitting the search to verify results are returned.

Starting URL: http://www.python.org

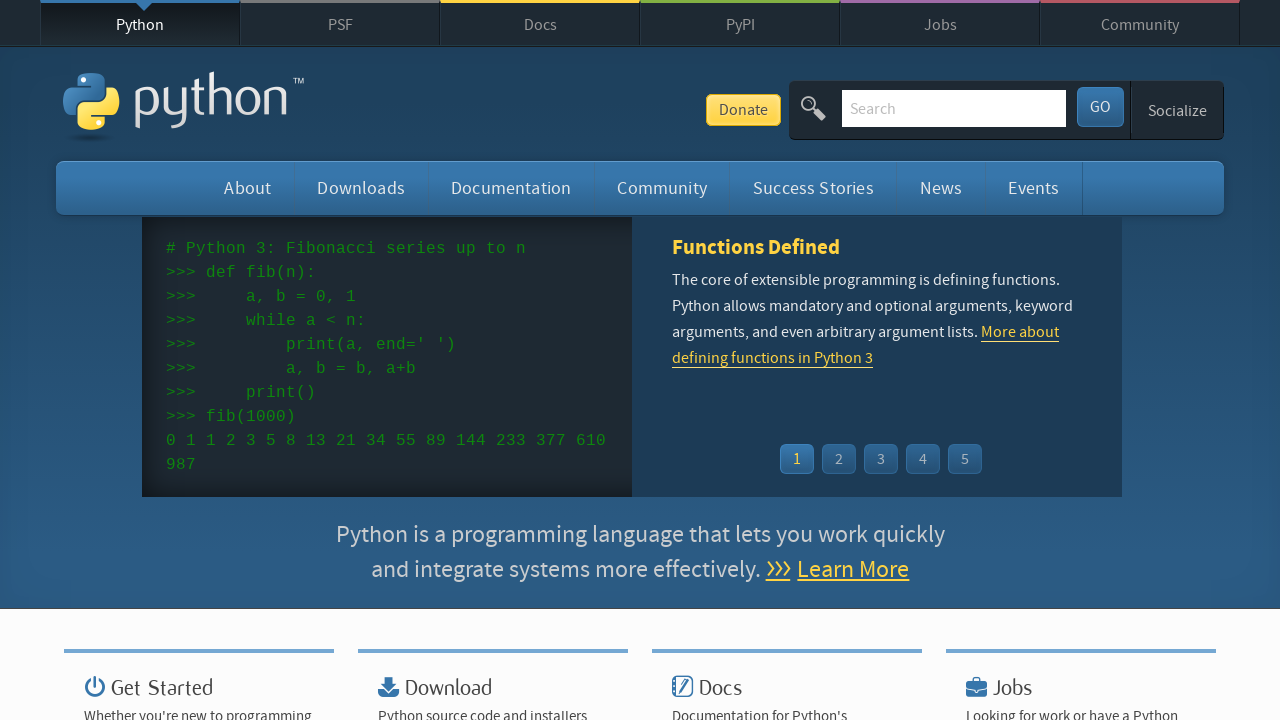

Verified page title contains 'Python'
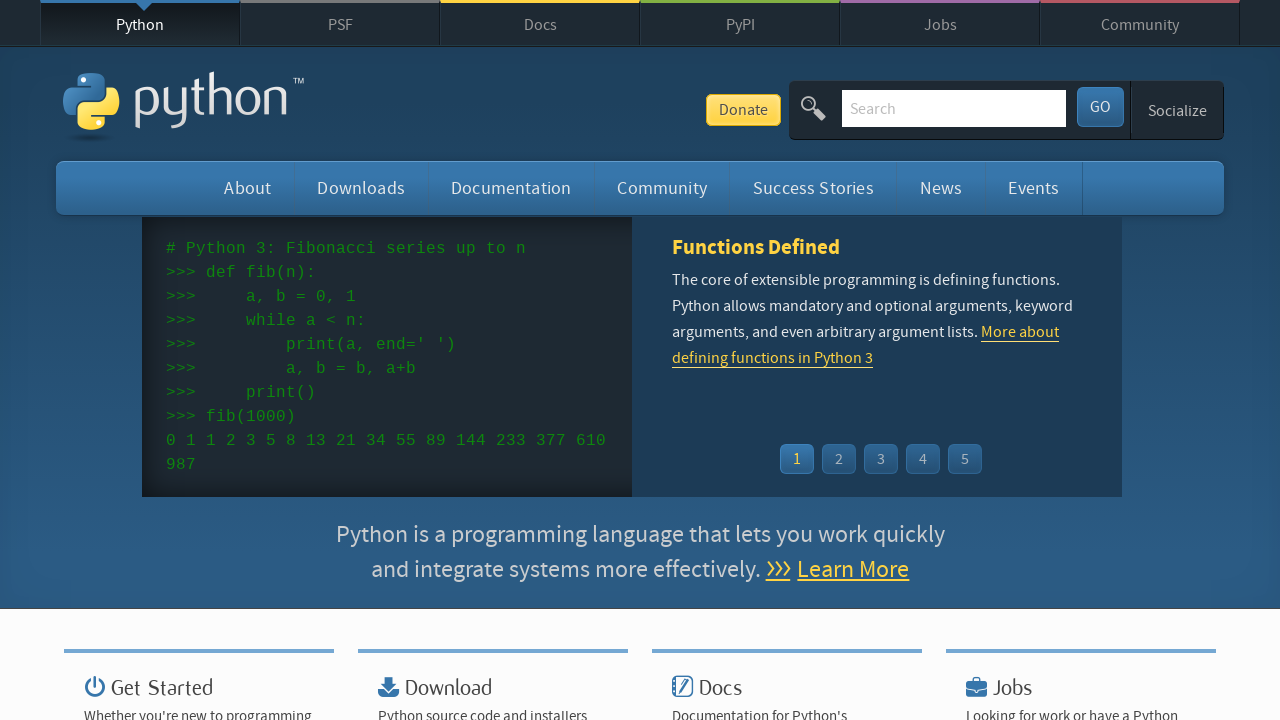

Filled search field with 'pycon' on input[name='q']
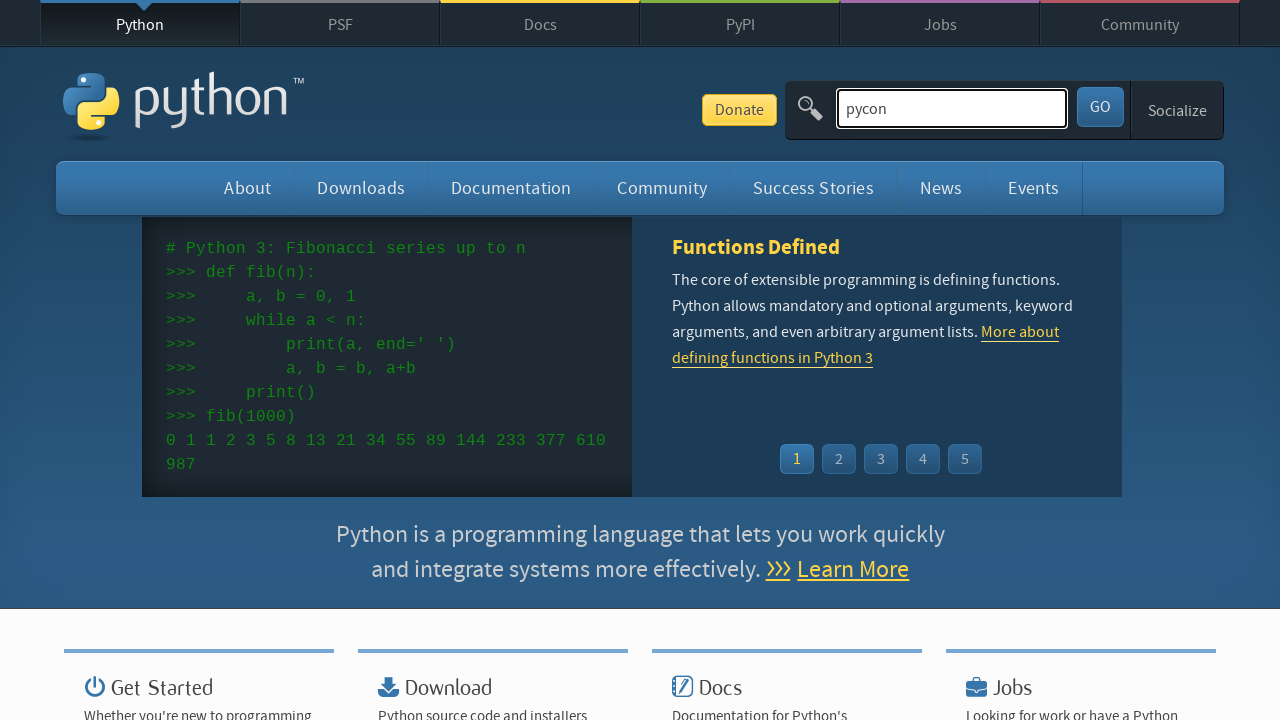

Pressed Enter to submit search for 'pycon' on input[name='q']
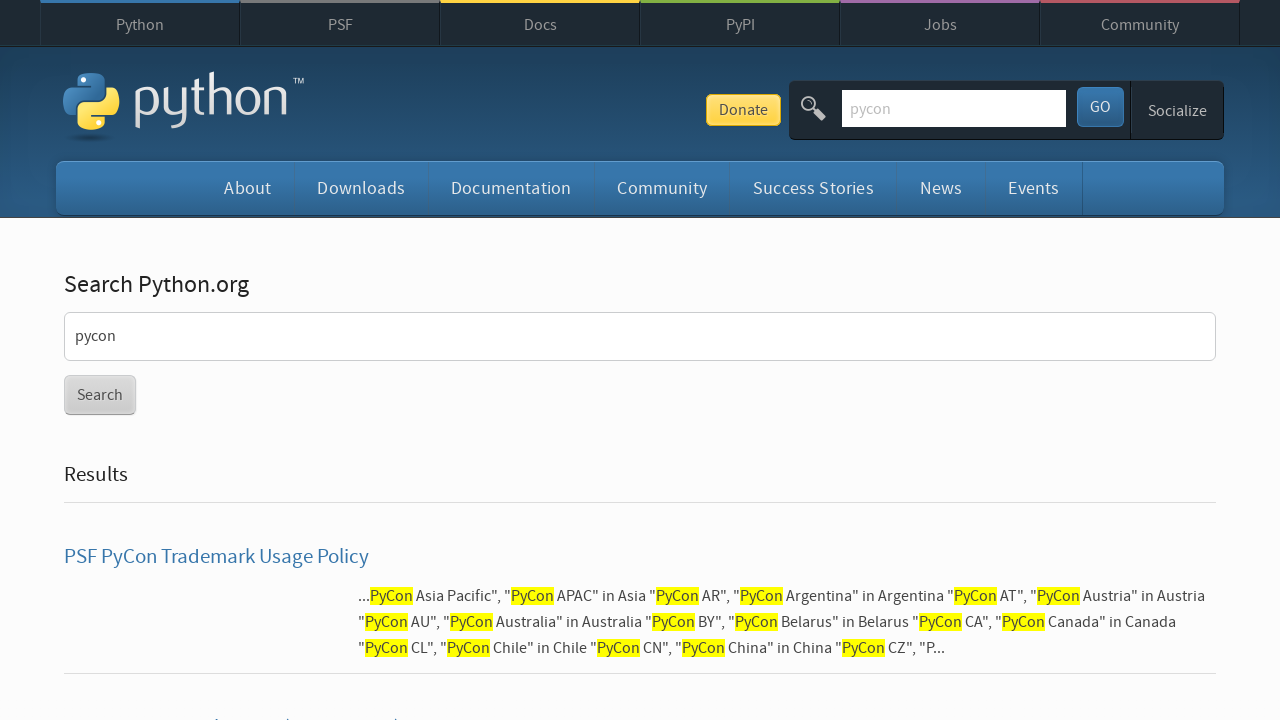

Waited for network idle after search submission
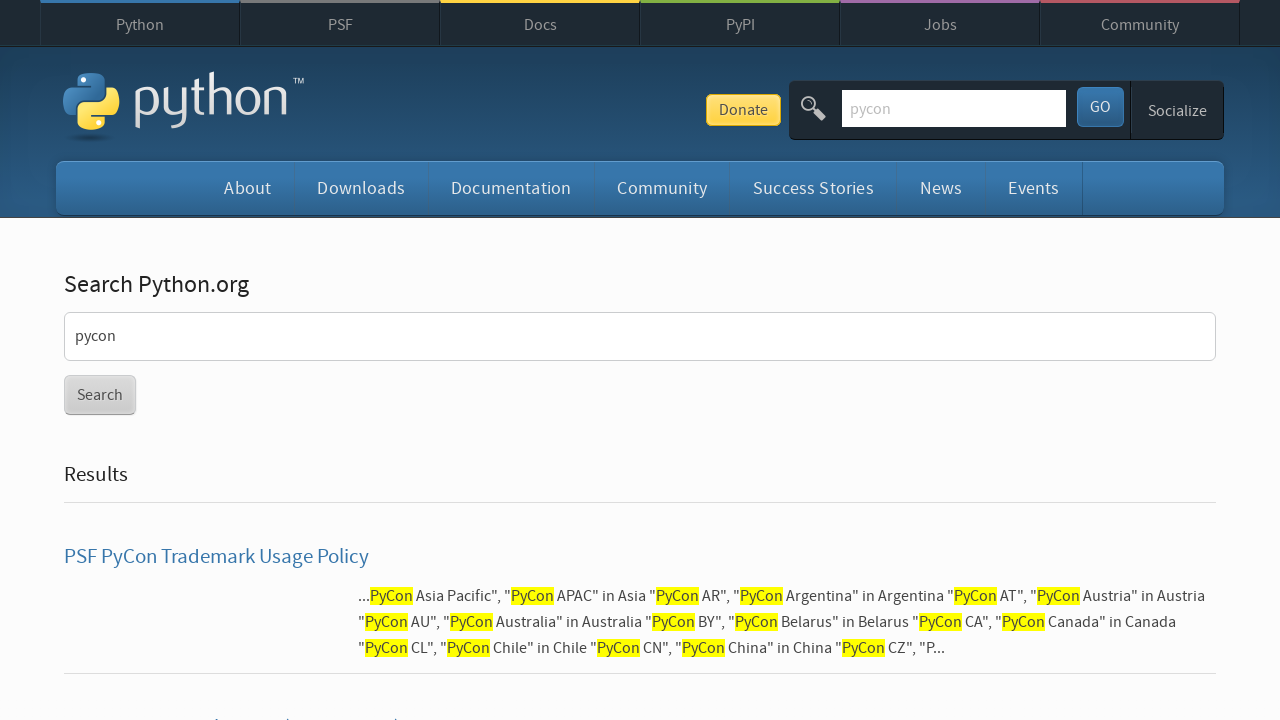

Verified search results were found (no 'No results found' message)
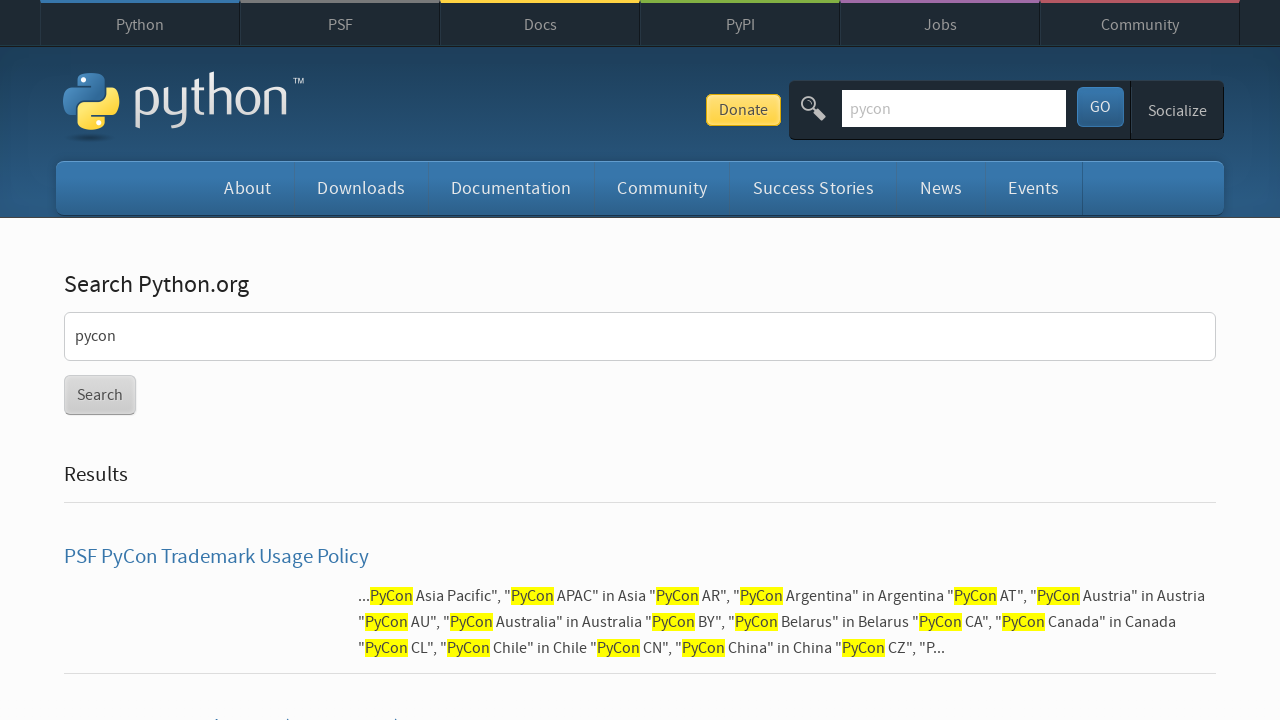

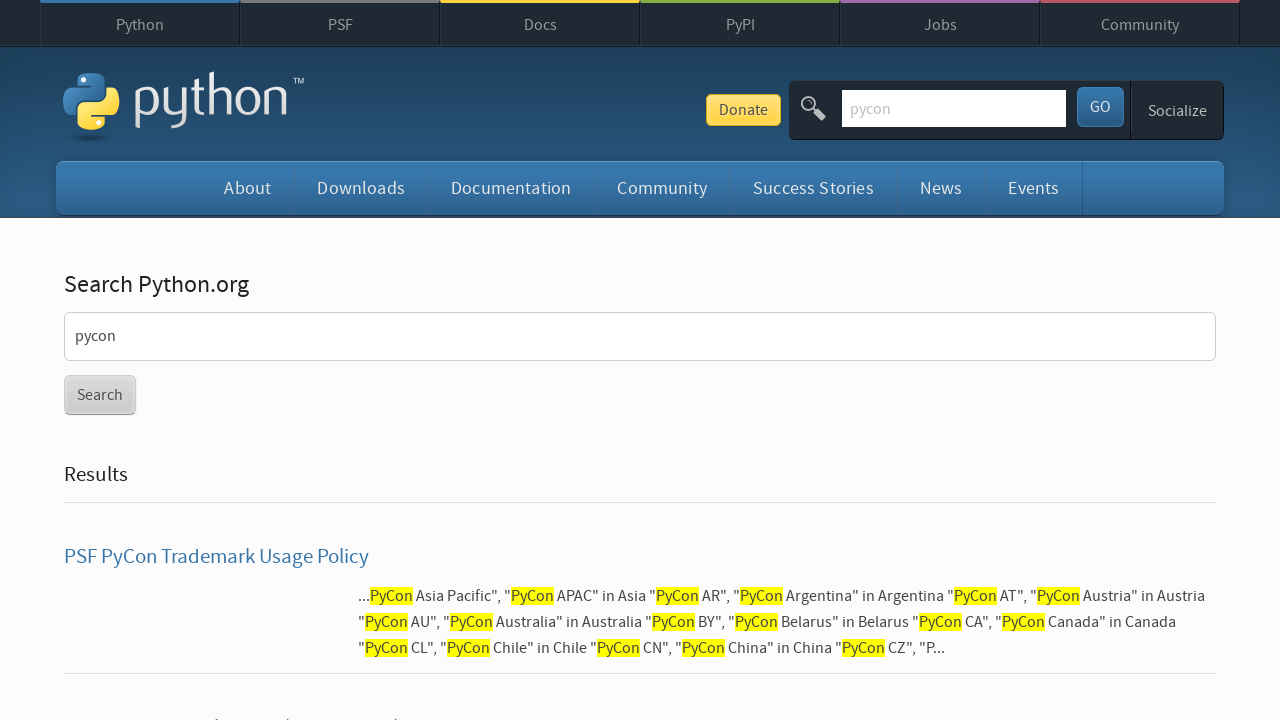